Tests login form validation and password reset functionality by attempting login with incorrect credentials, resetting password, and then logging in successfully

Starting URL: https://rahulshettyacademy.com/locatorspractice/

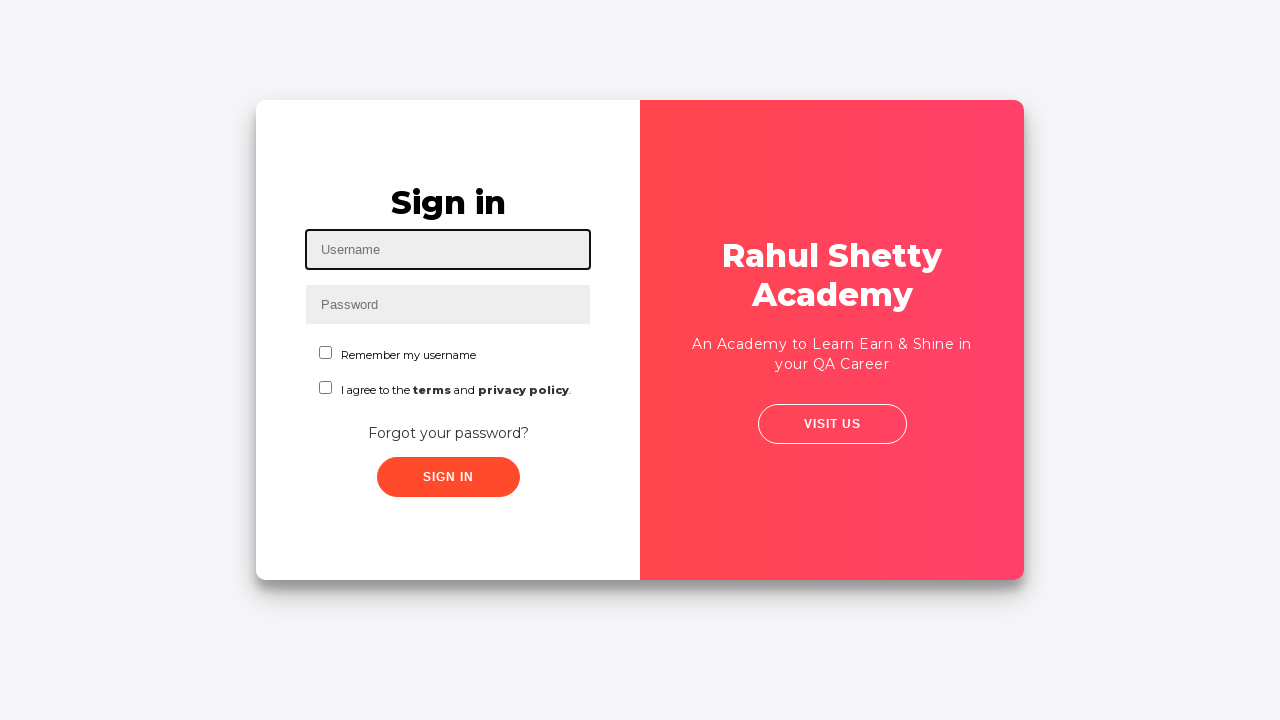

Filled username field with 'Rastko' on #inputUsername
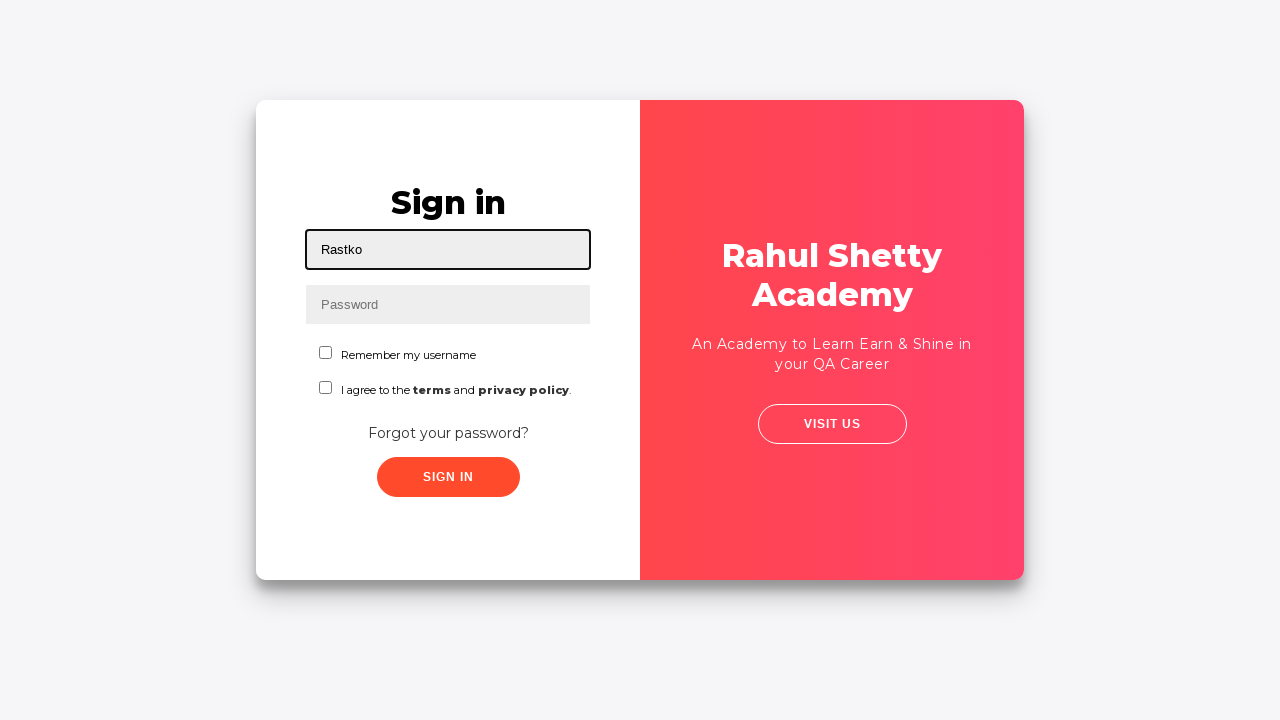

Filled password field with incorrect password 'Asdf123' on input[name='inputPassword']
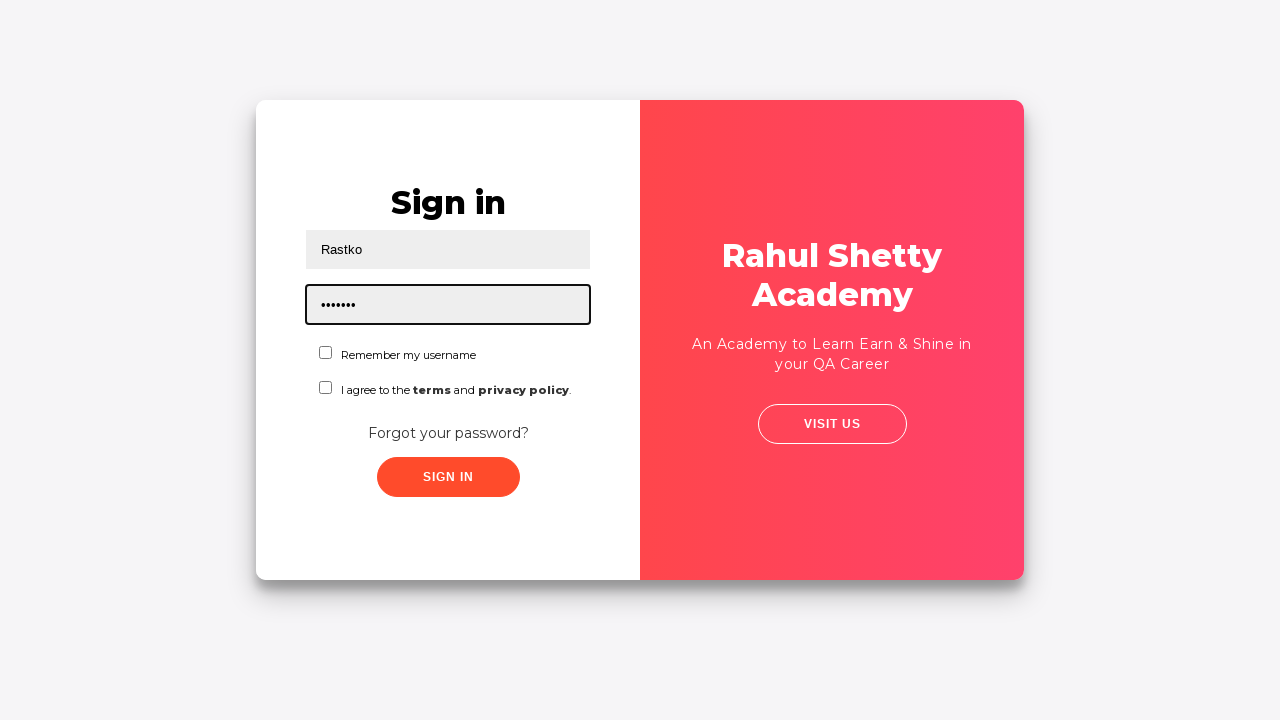

Clicked sign in button with incorrect credentials at (448, 477) on .signInBtn
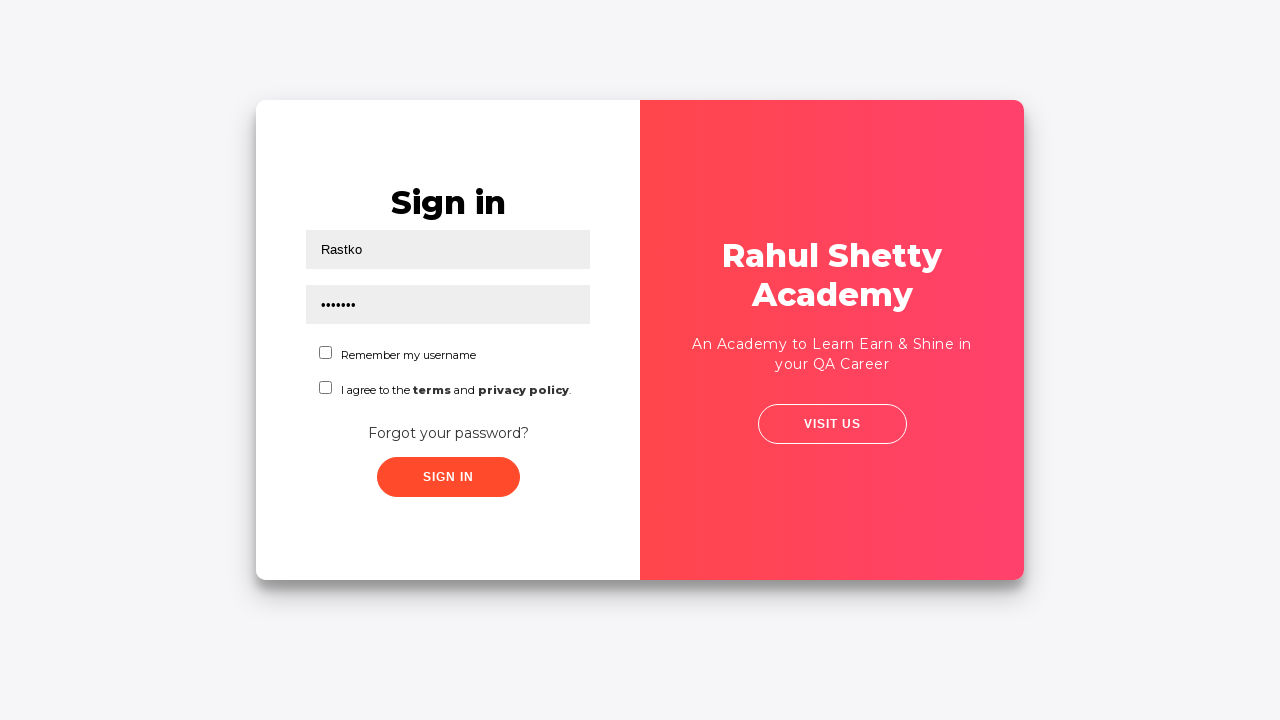

Clicked 'Forgot your password?' link at (448, 433) on text=Forgot your password?
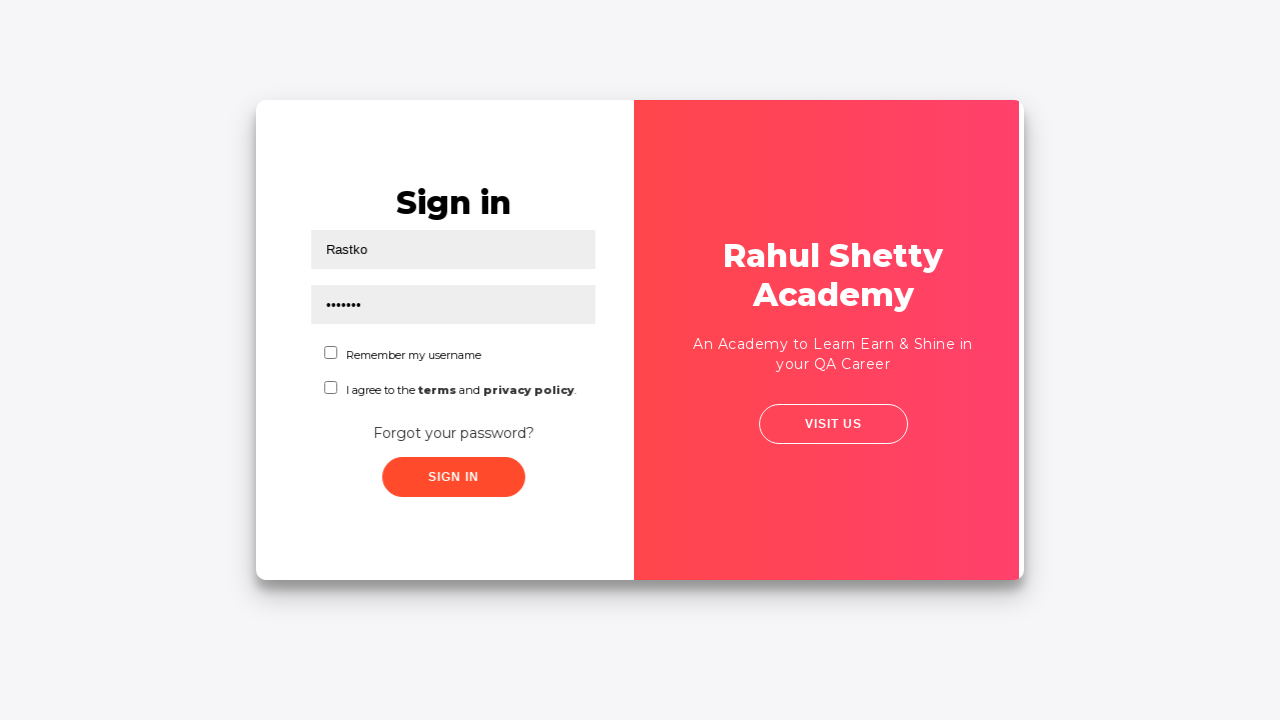

Waited for password reset form to appear
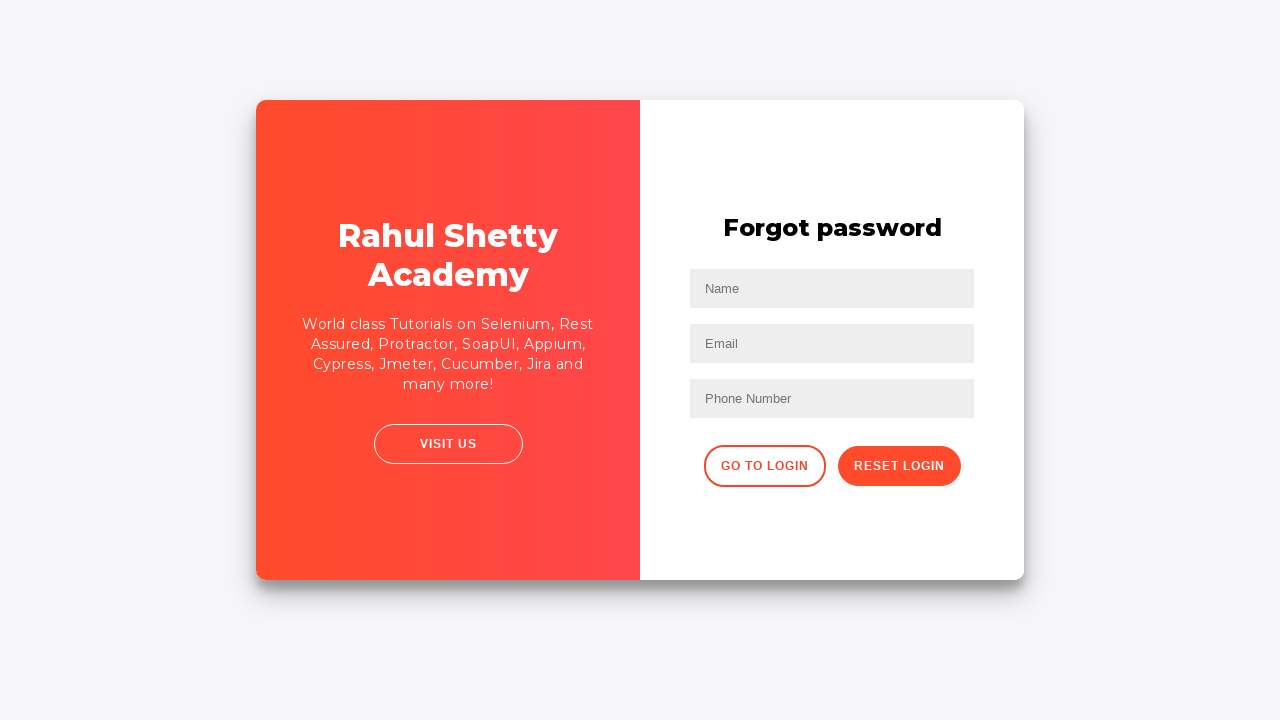

Filled name field in reset form with 'Rastko' on //input[@placeholder='Name']
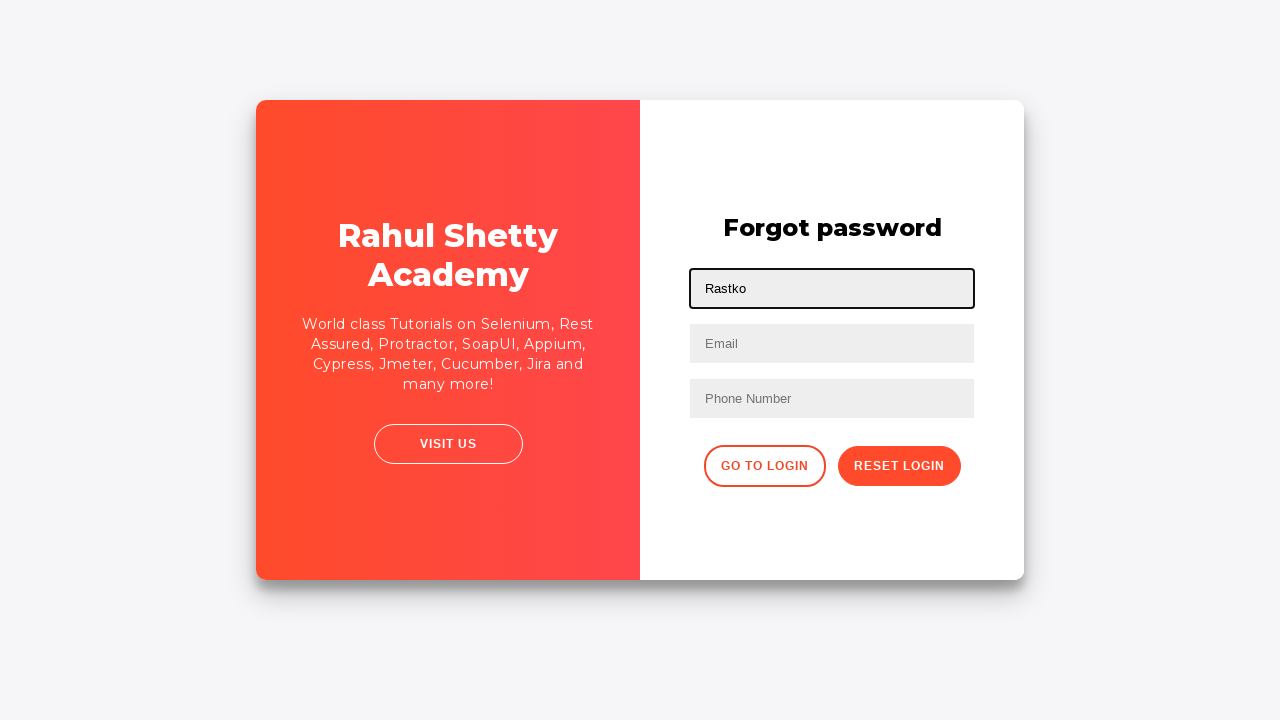

Filled email field in reset form with 'rastko@nemanjici.com' on //input[@placeholder='Email']
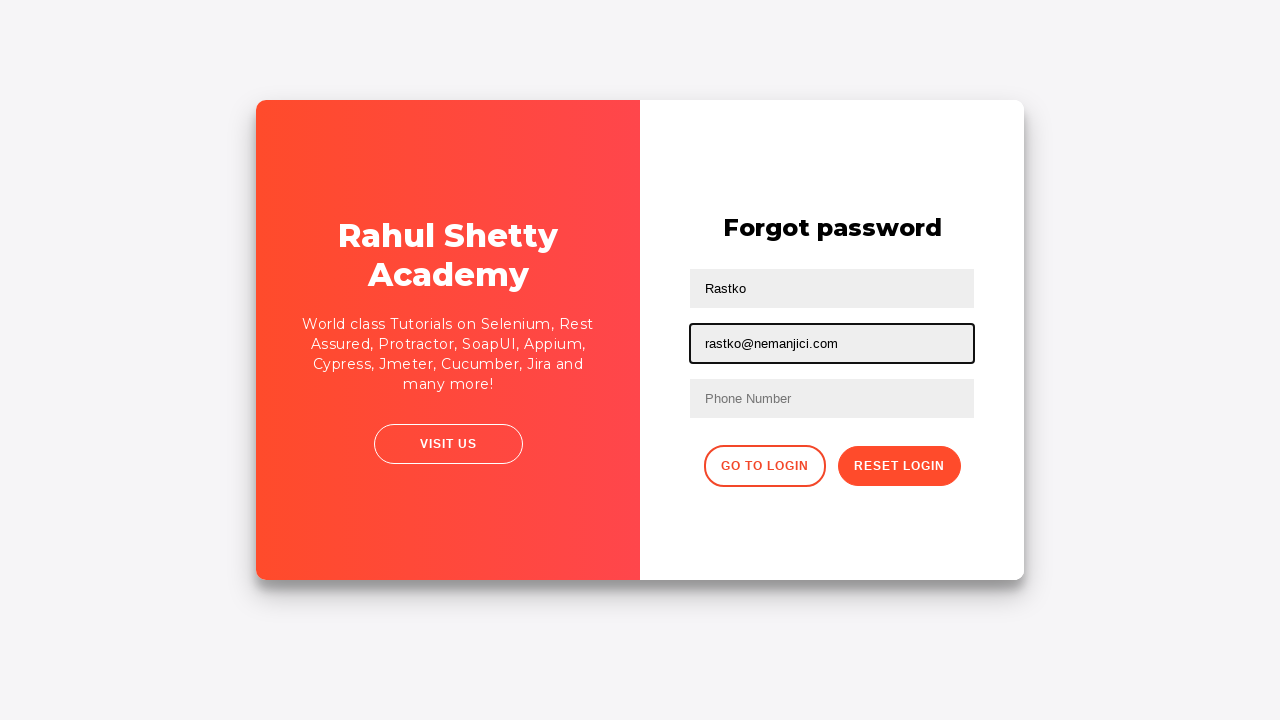

Cleared email field on //input[@placeholder='Email']
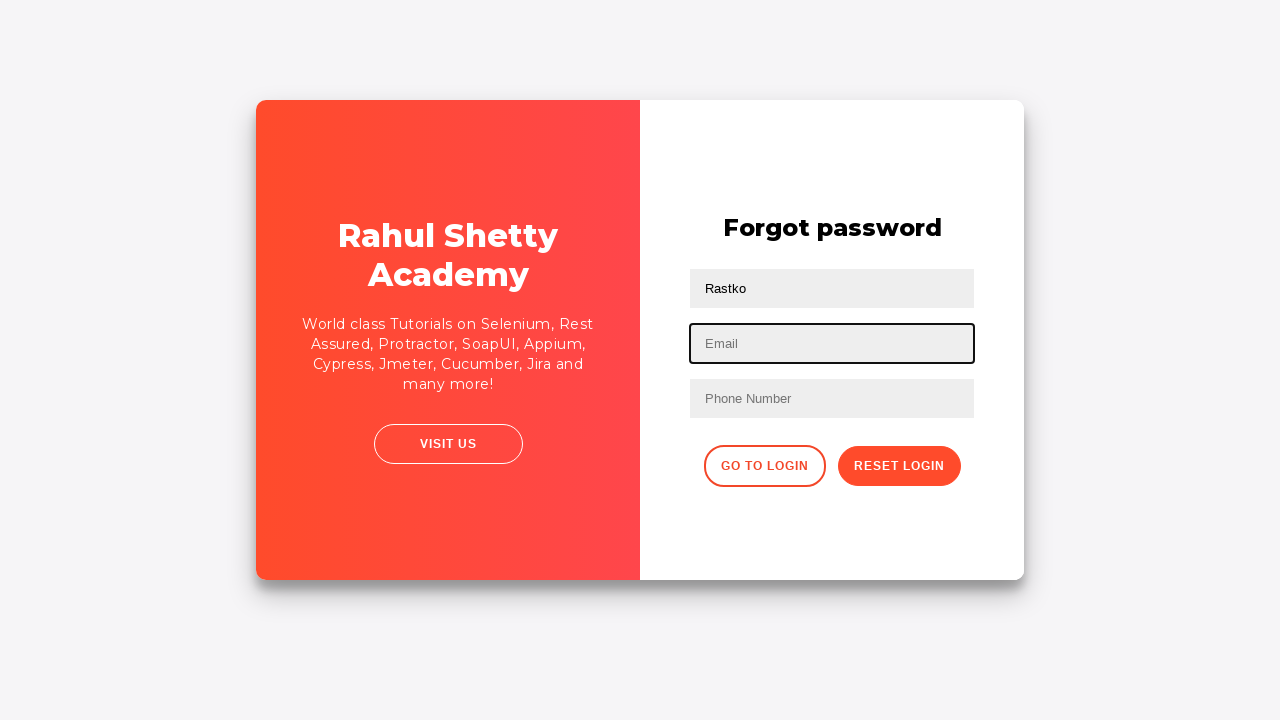

Re-entered email field with corrected email 'rastko123@nemanjici.com' on //input[@placeholder='Email']
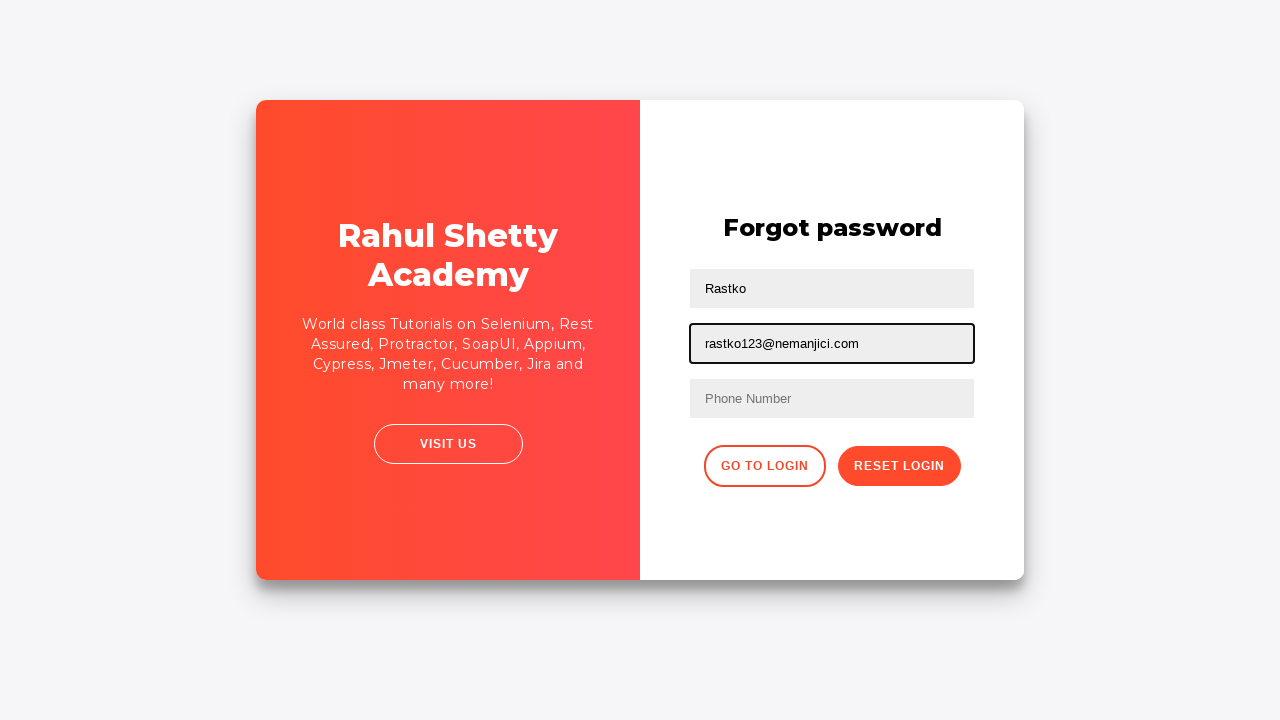

Filled phone number field with '+3816542321232' on //input[@placeholder='Phone Number']
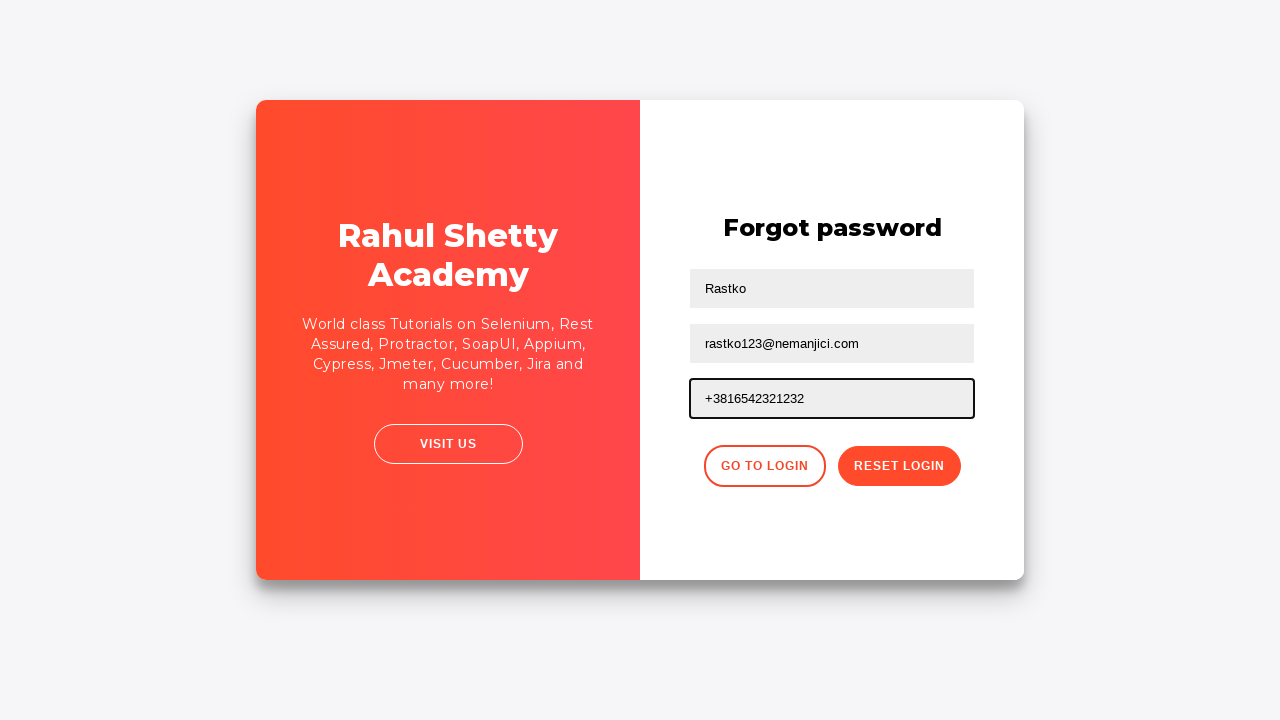

Clicked 'Reset Login' button to reset password at (899, 466) on xpath=//button[normalize-space()='Reset Login']
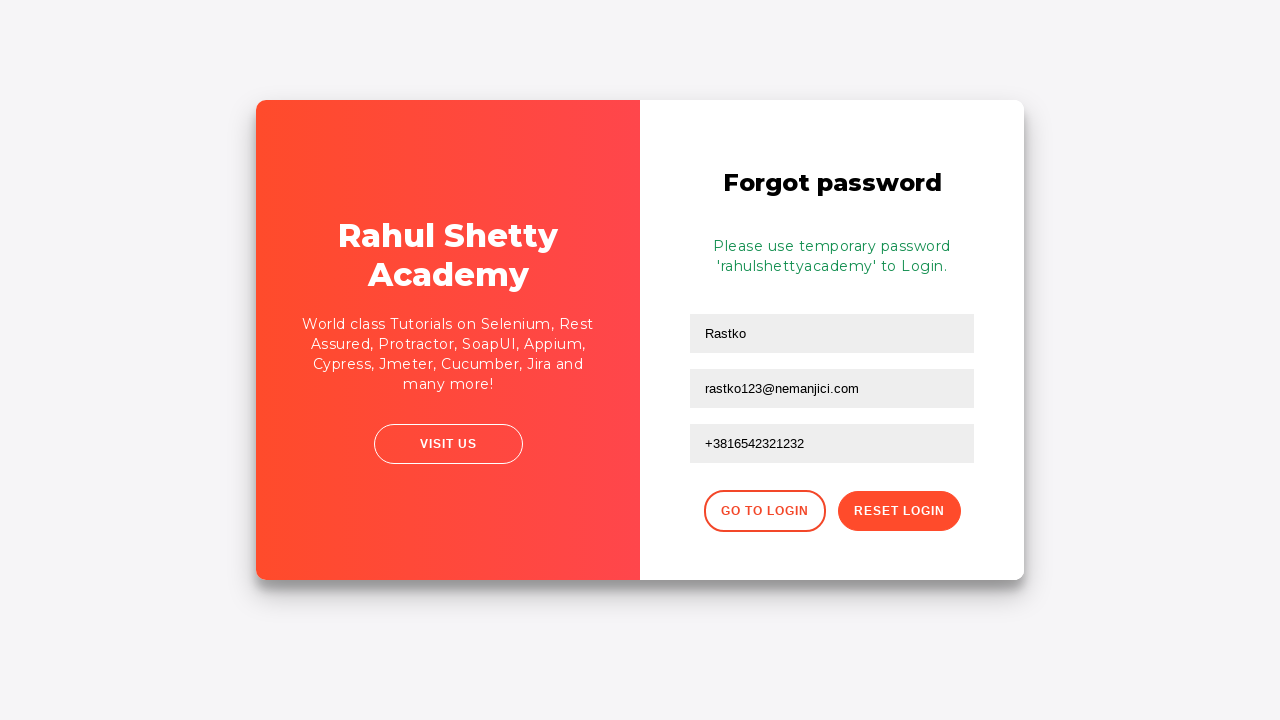

Clicked button to return to login page at (764, 511) on .go-to-login-btn
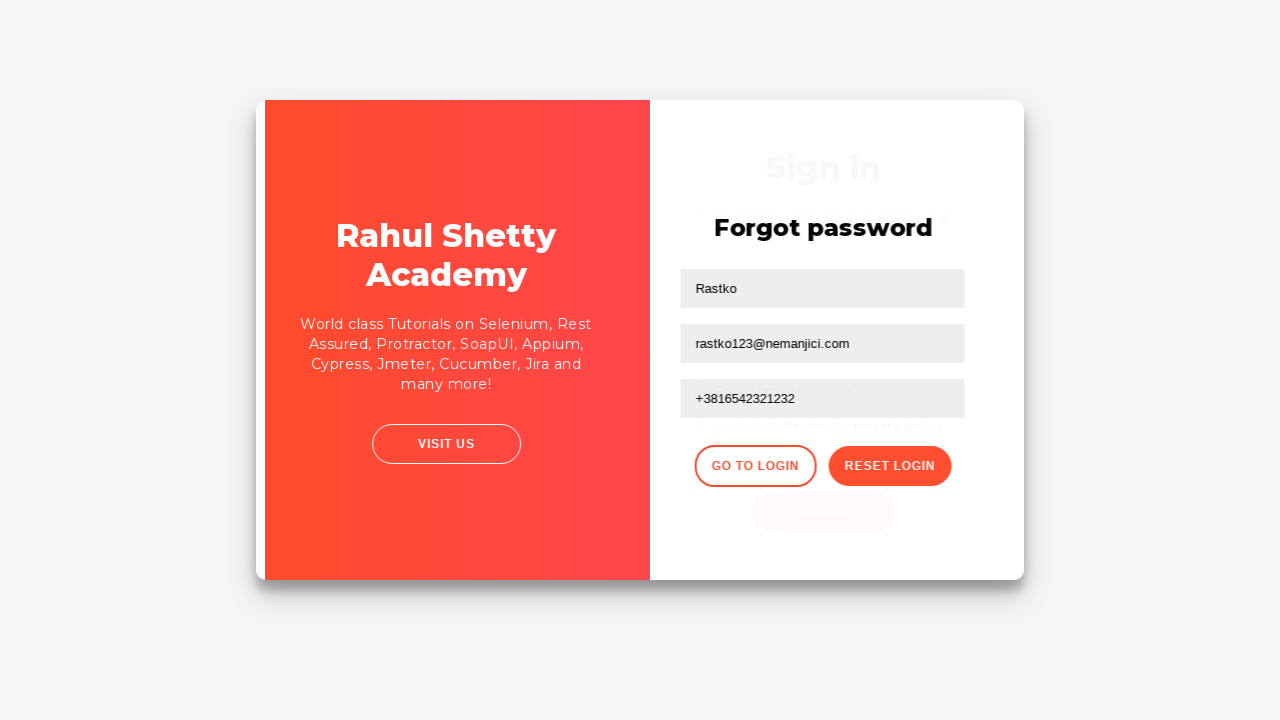

Waited for login form to load
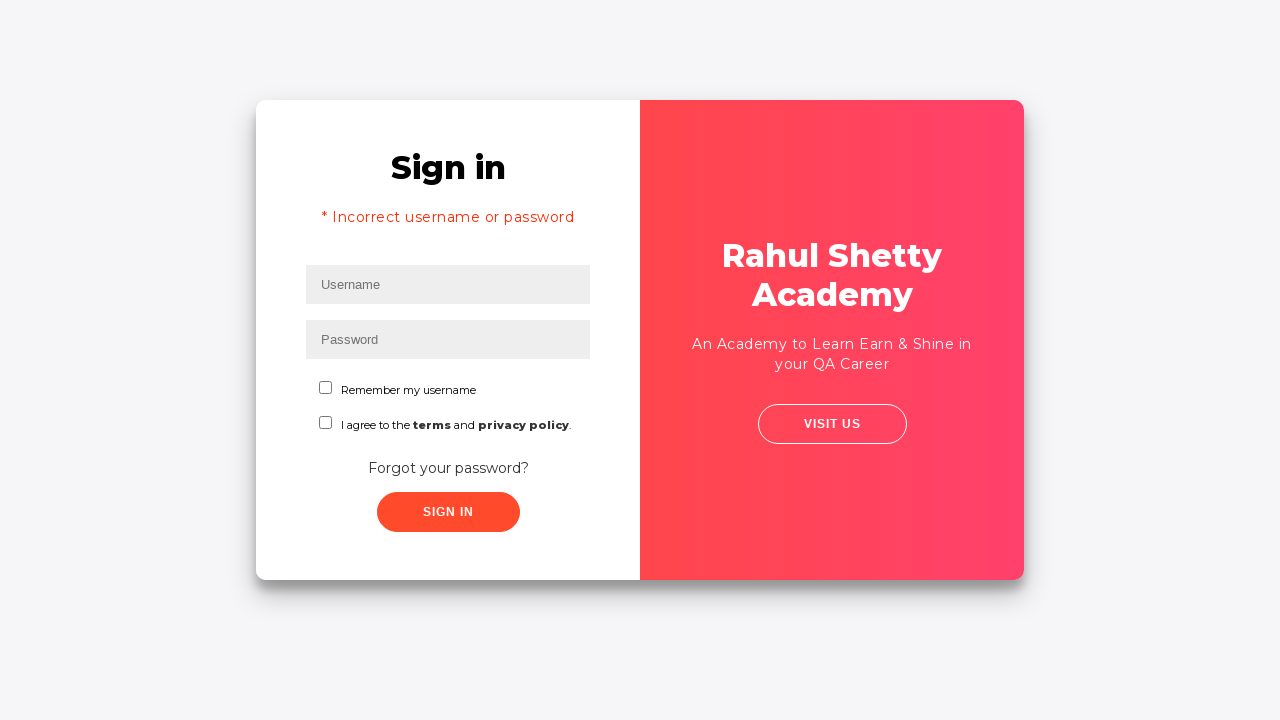

Filled username field with 'Rastko' for successful login on #inputUsername
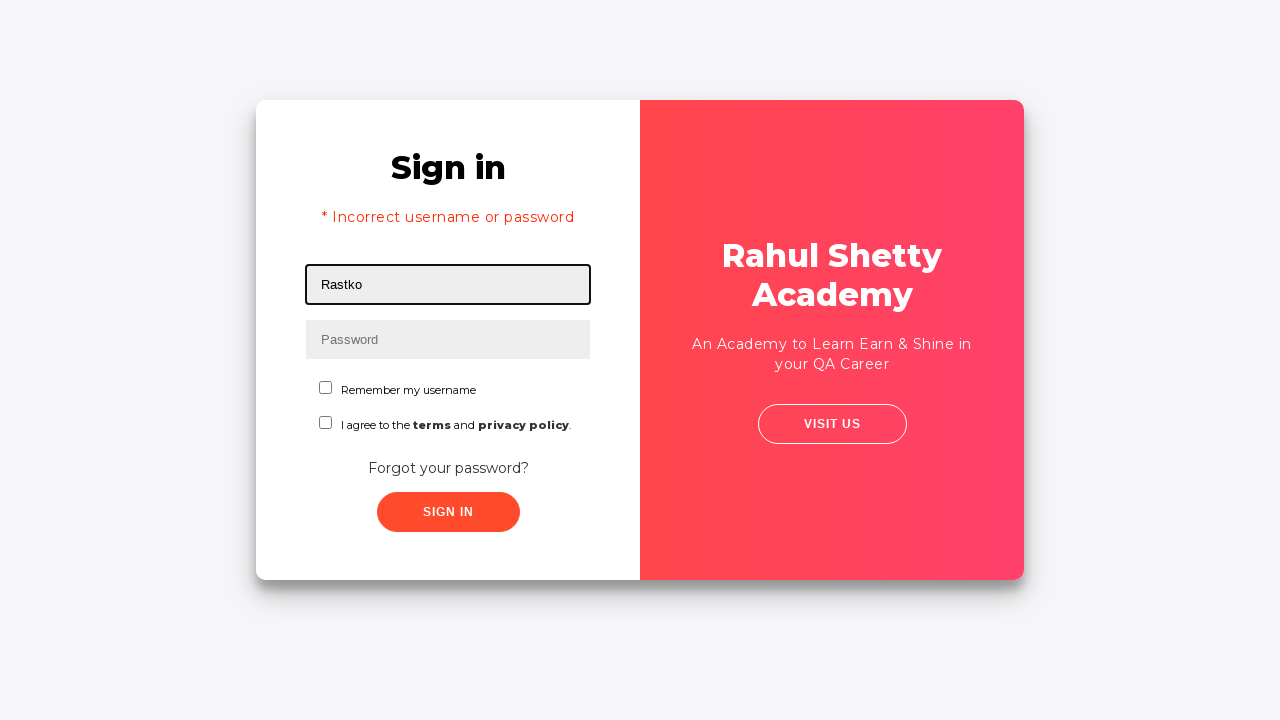

Filled password field with correct password 'rahulshettyacademy' on input[name='inputPassword']
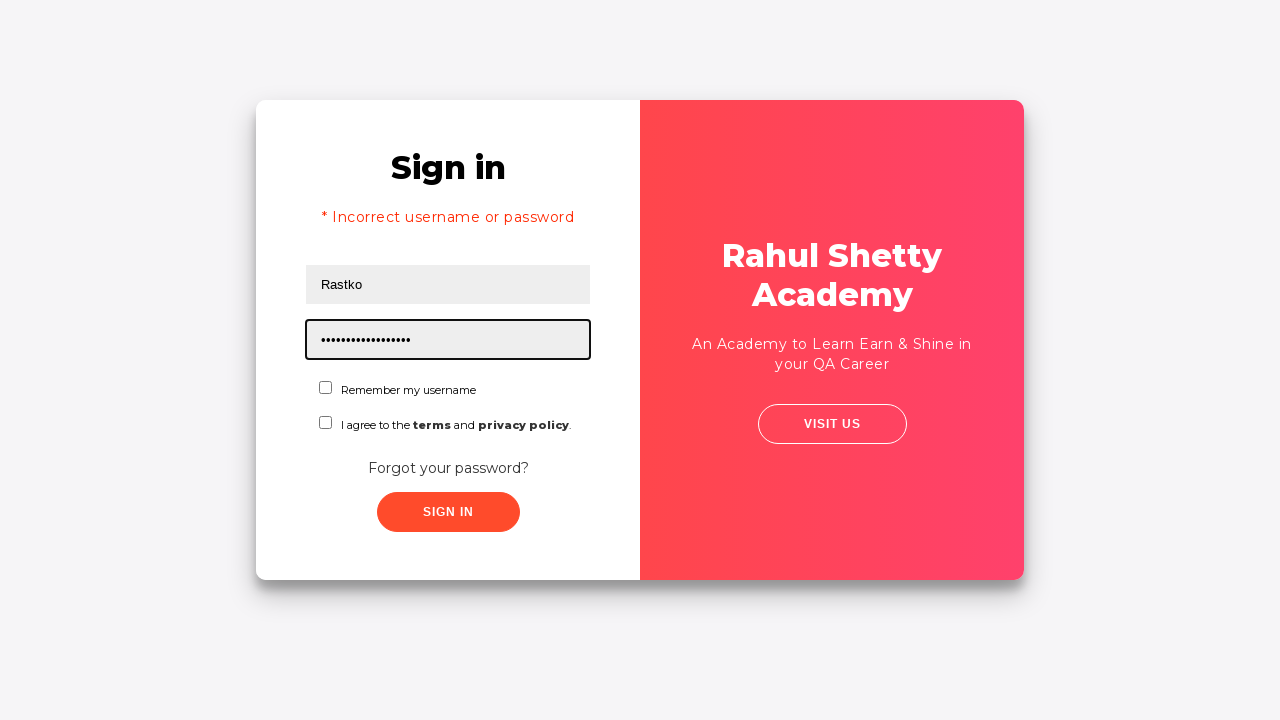

Clicked sign in button with correct credentials at (448, 512) on .signInBtn
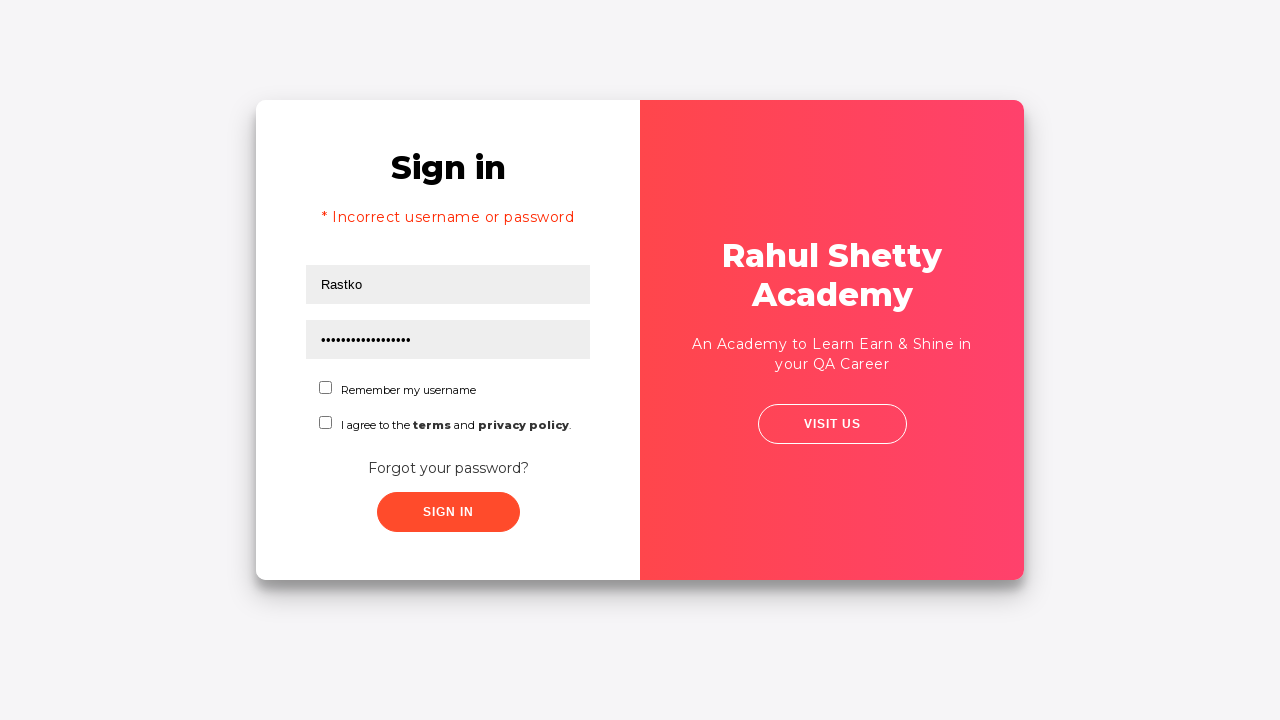

Waited for successful login to complete
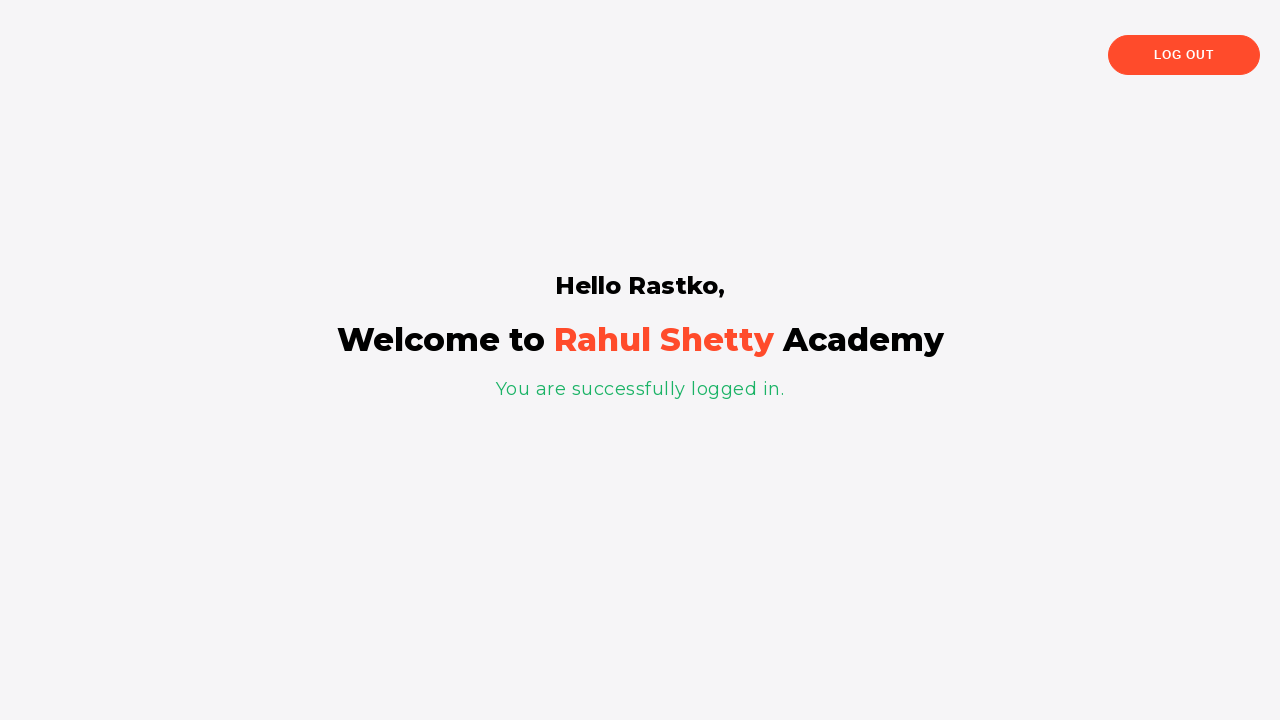

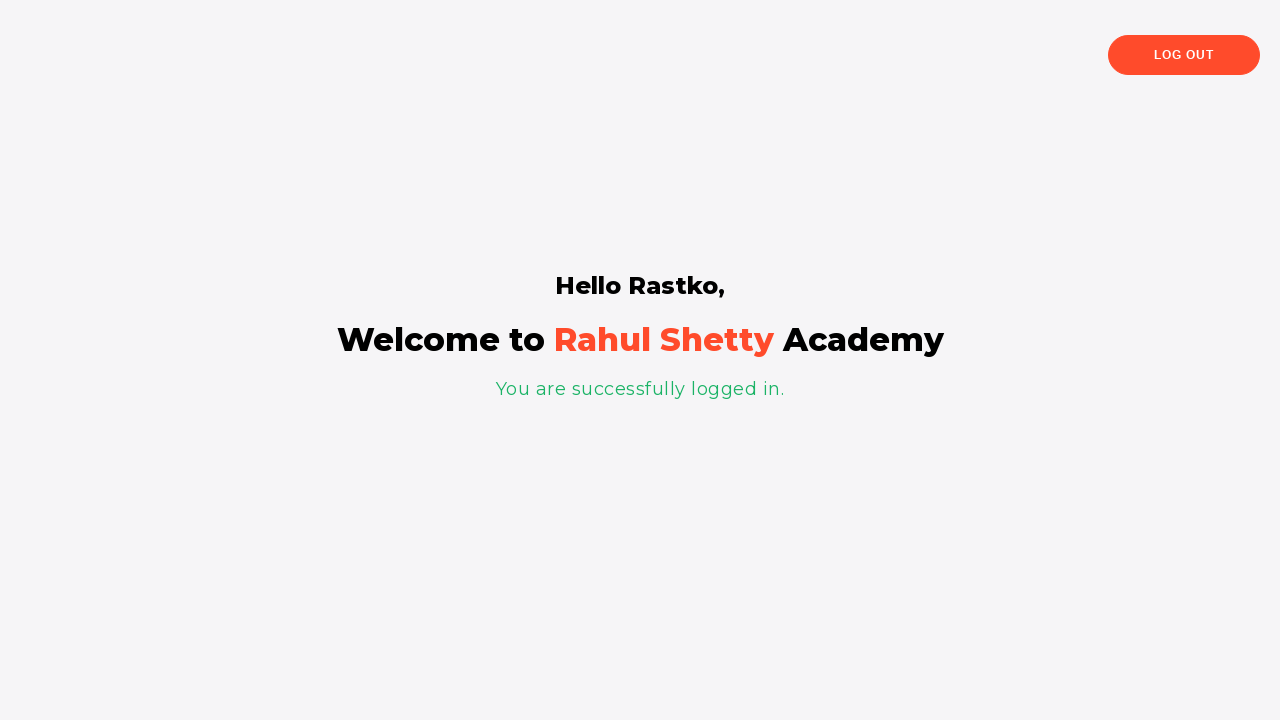